Tests form interaction on a practice website by filling a name input field and clicking a gender radio button

Starting URL: https://testautomationpractice.blogspot.com/

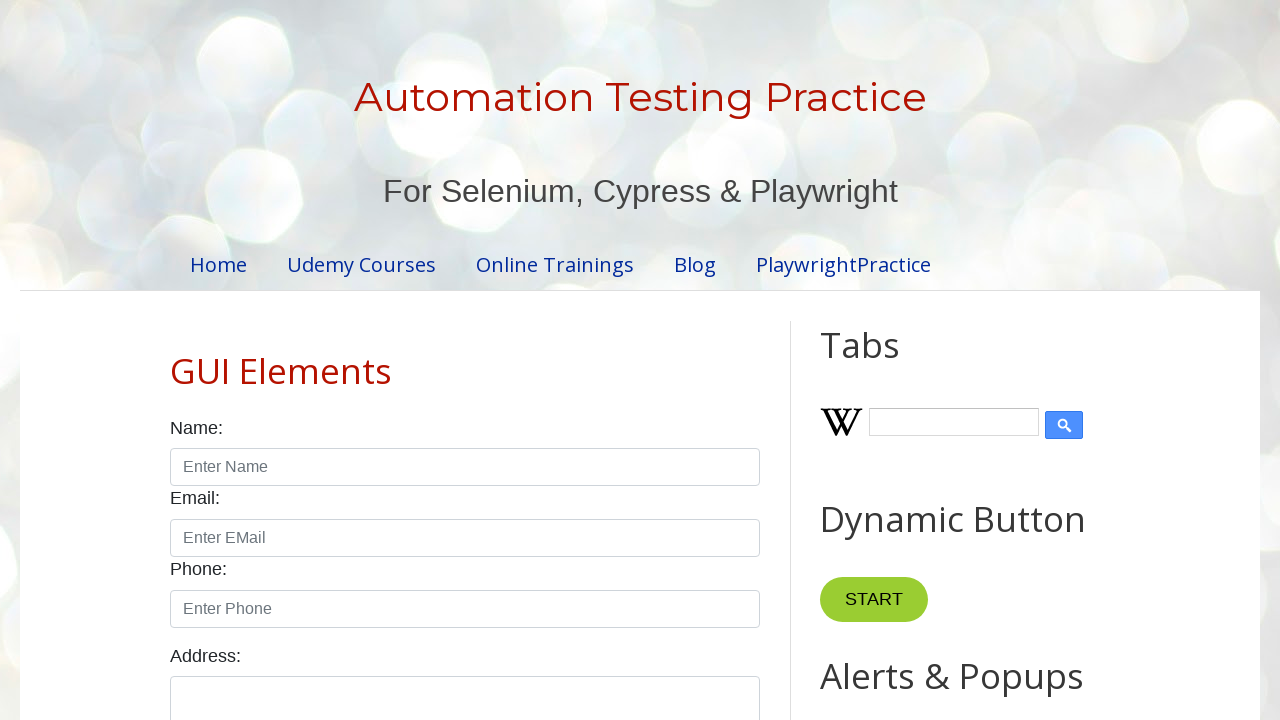

Filled name input field with 'Priti' on input#name
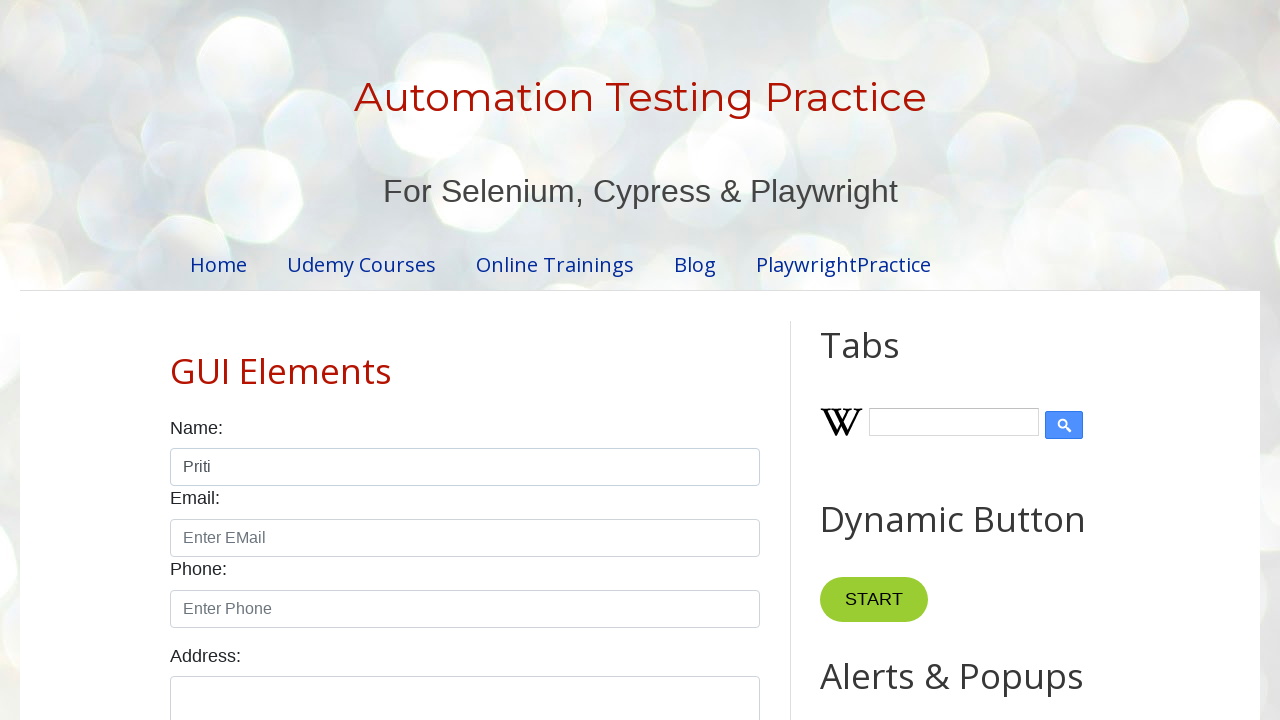

Clicked male radio button at (176, 360) on input#male
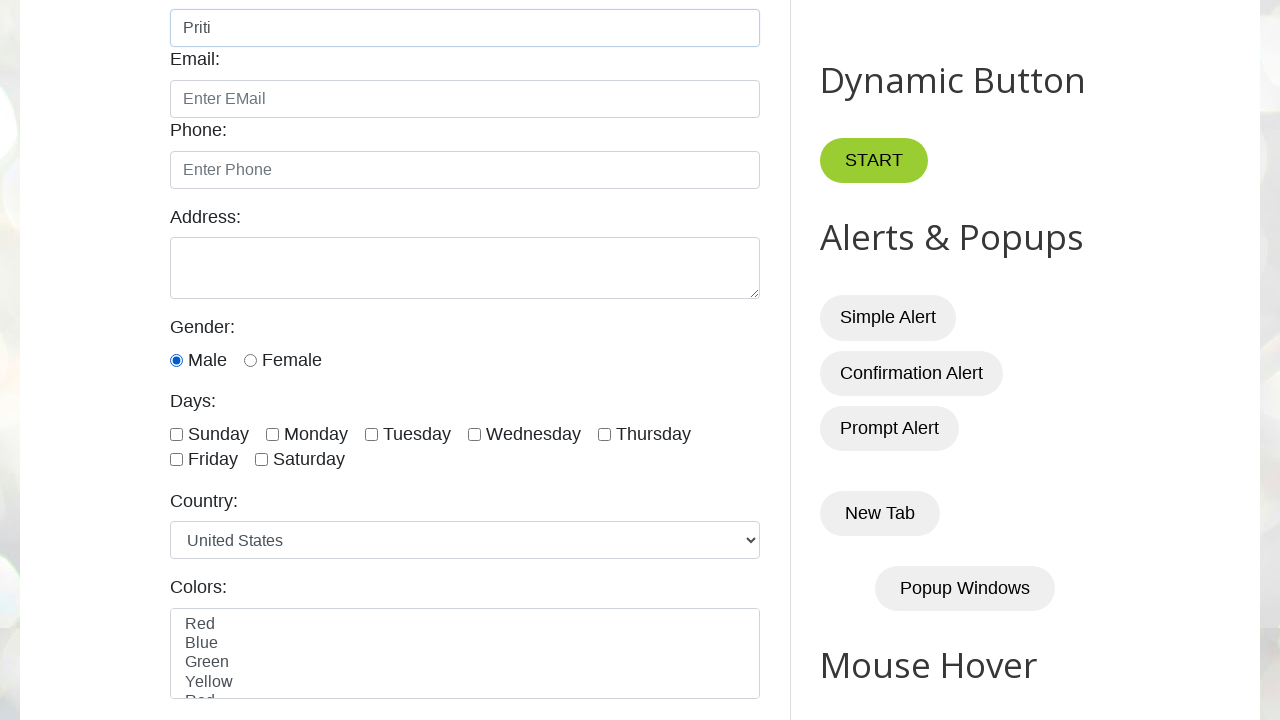

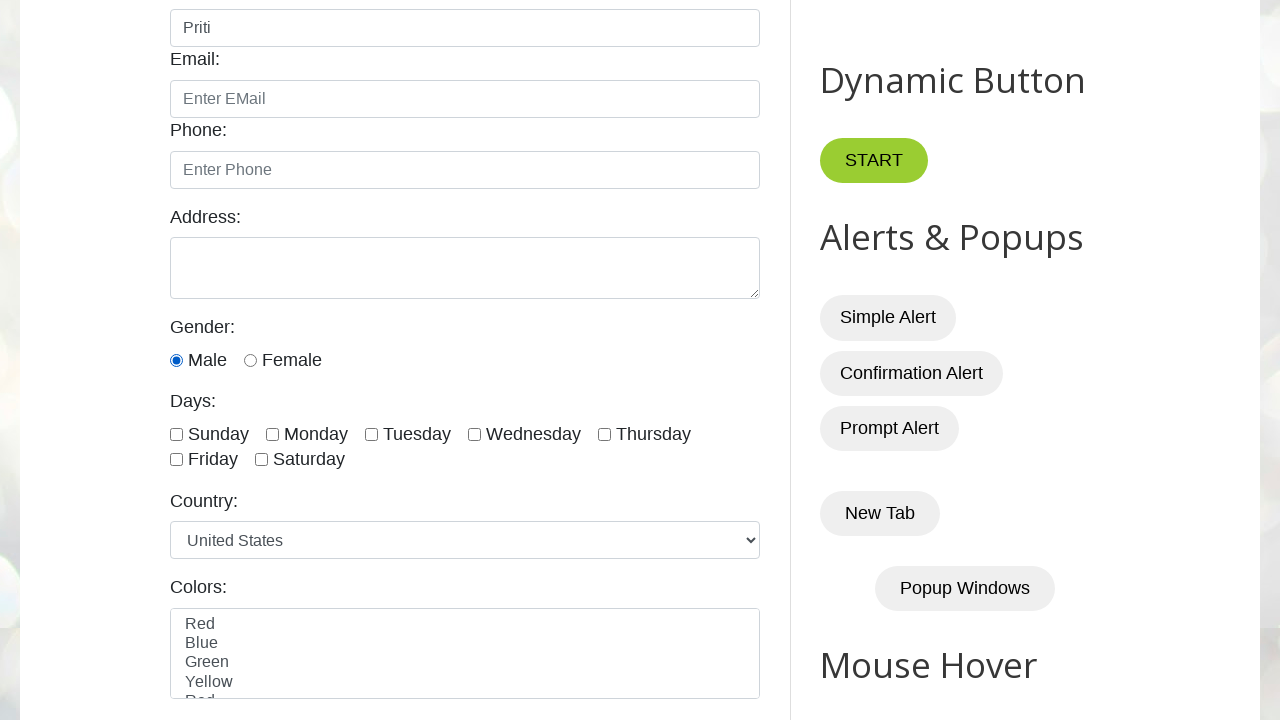